Tests dynamic controls functionality by finding a text input field, checking its enabled state, clicking a toggle button to enable the input, and verifying the state change.

Starting URL: https://v1.training-support.net/selenium/dynamic-controls

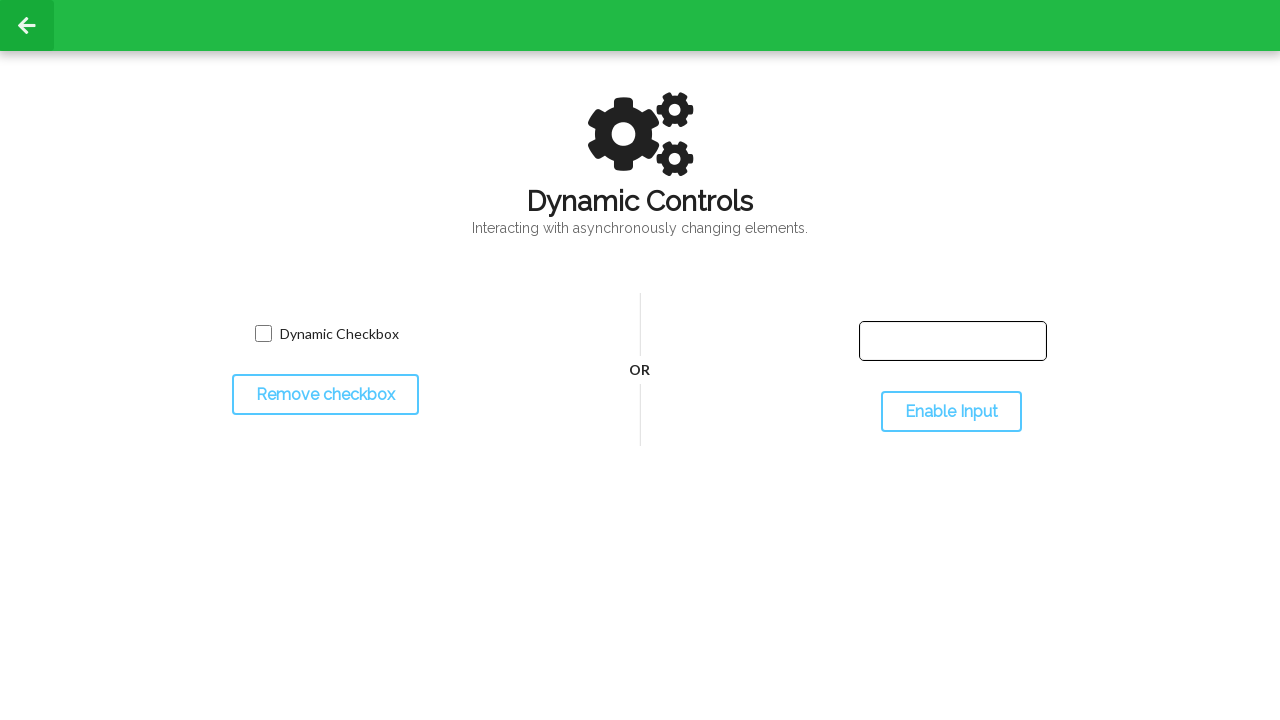

Located the text input field
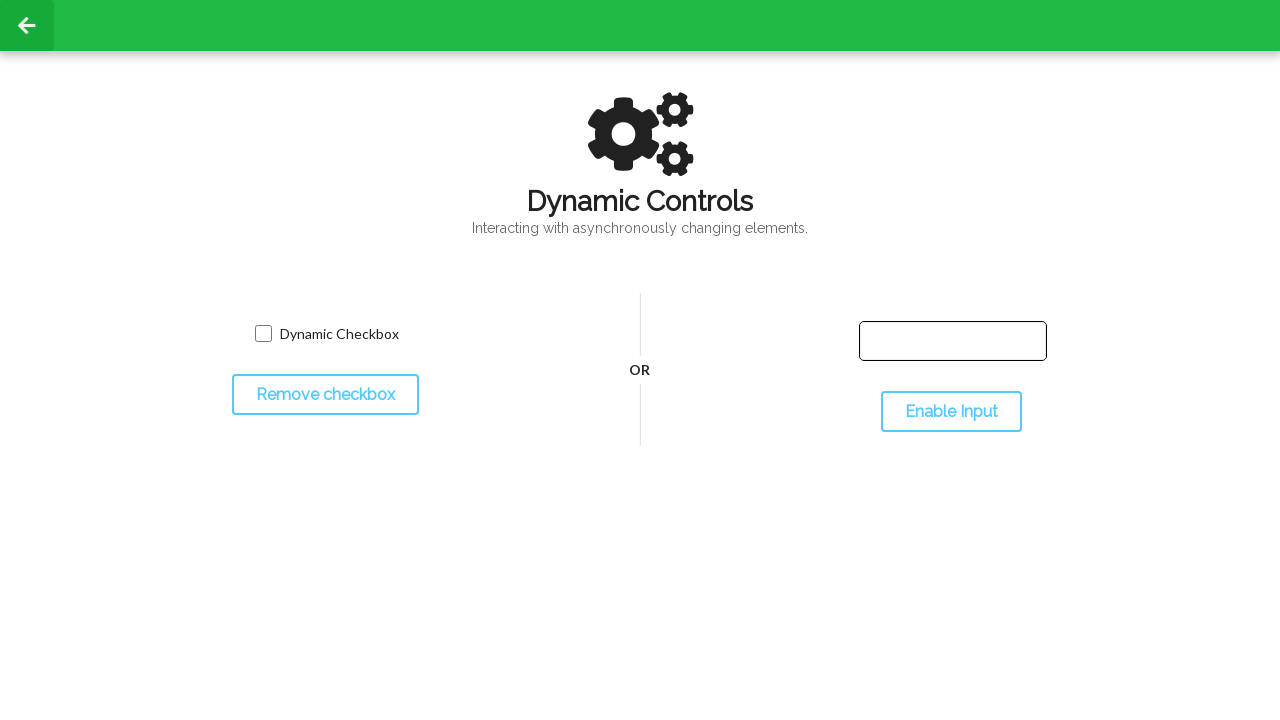

Checked initial enabled state: Not Enabled
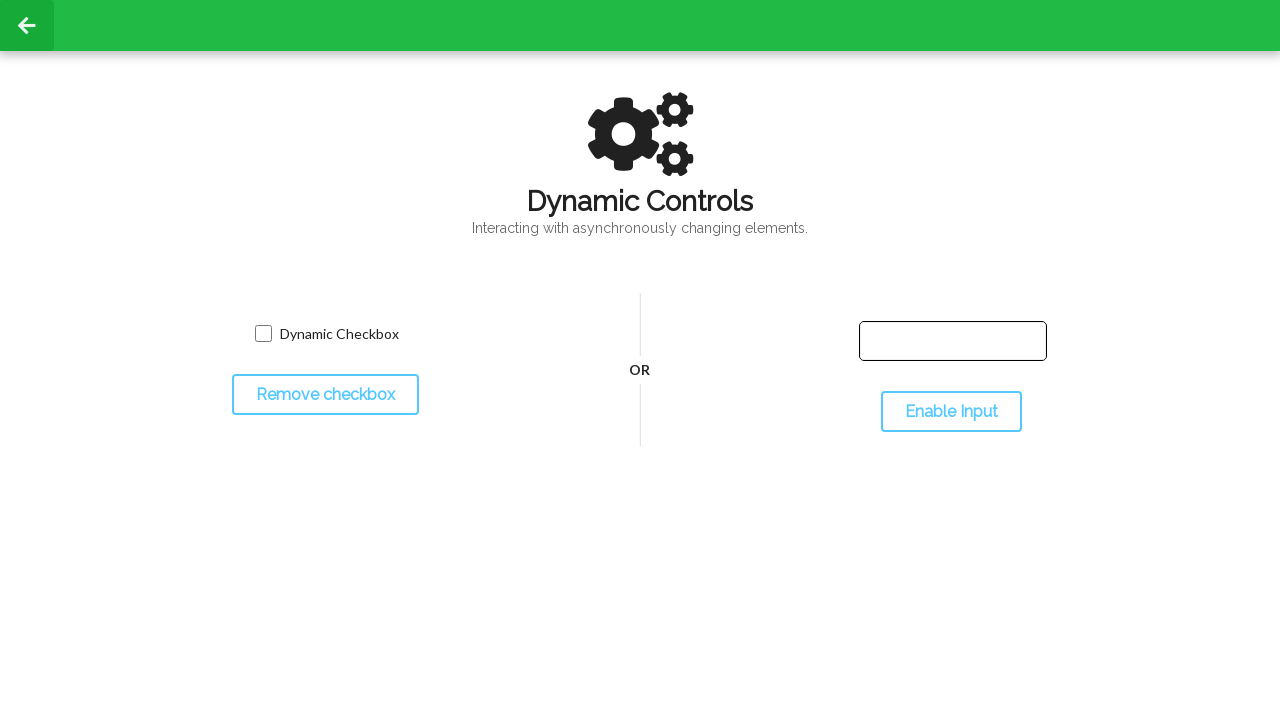

Clicked the toggle button to enable the input field at (951, 412) on #toggleInput
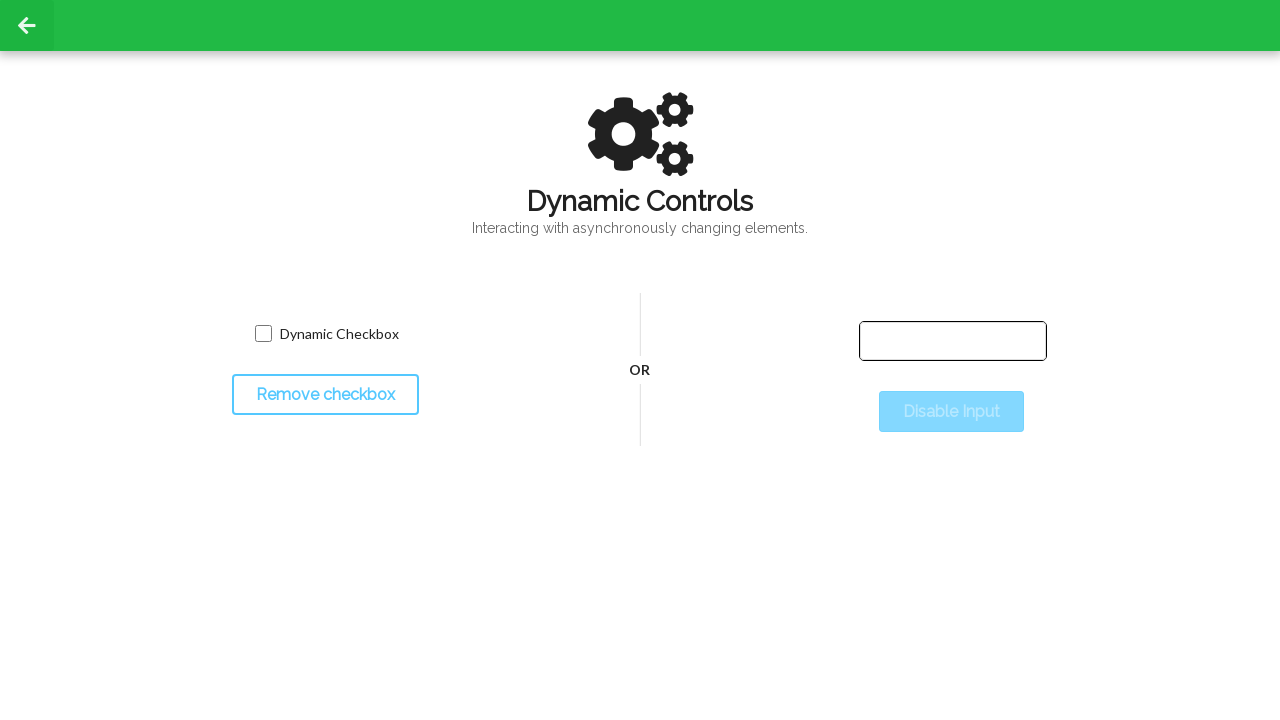

Waited 1000ms for state change to complete
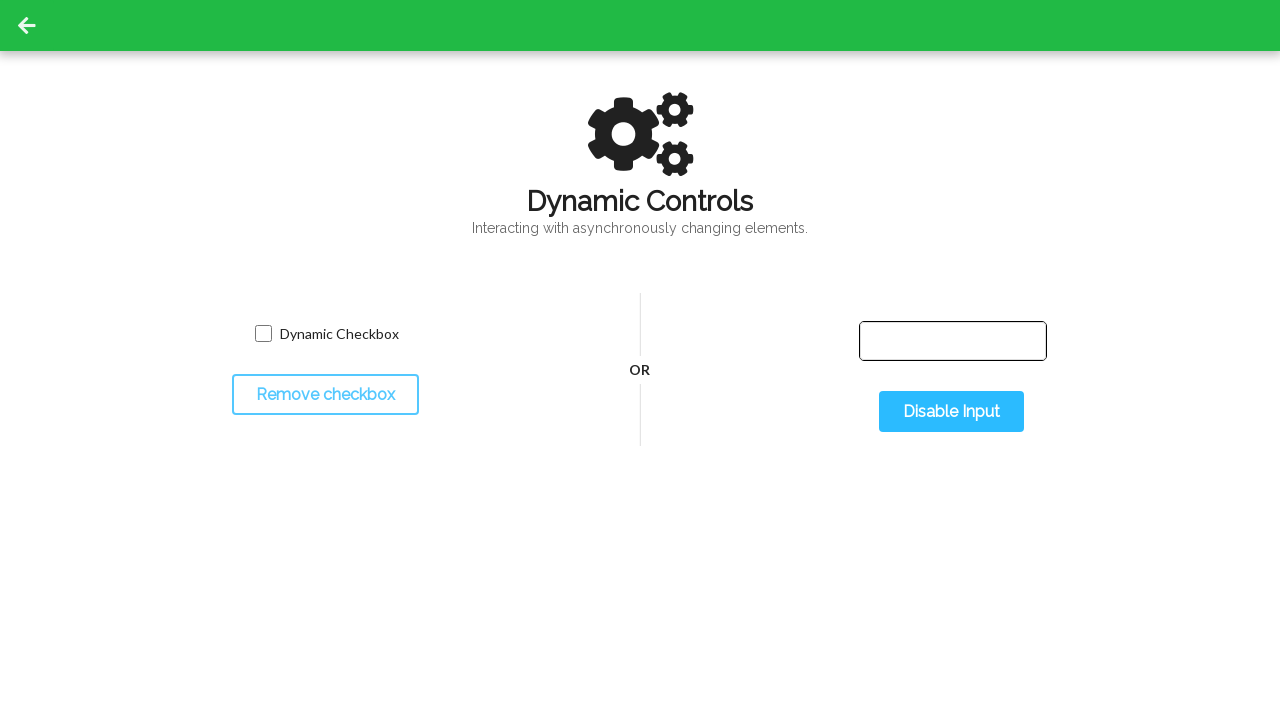

Checked enabled state after toggle: Enabled
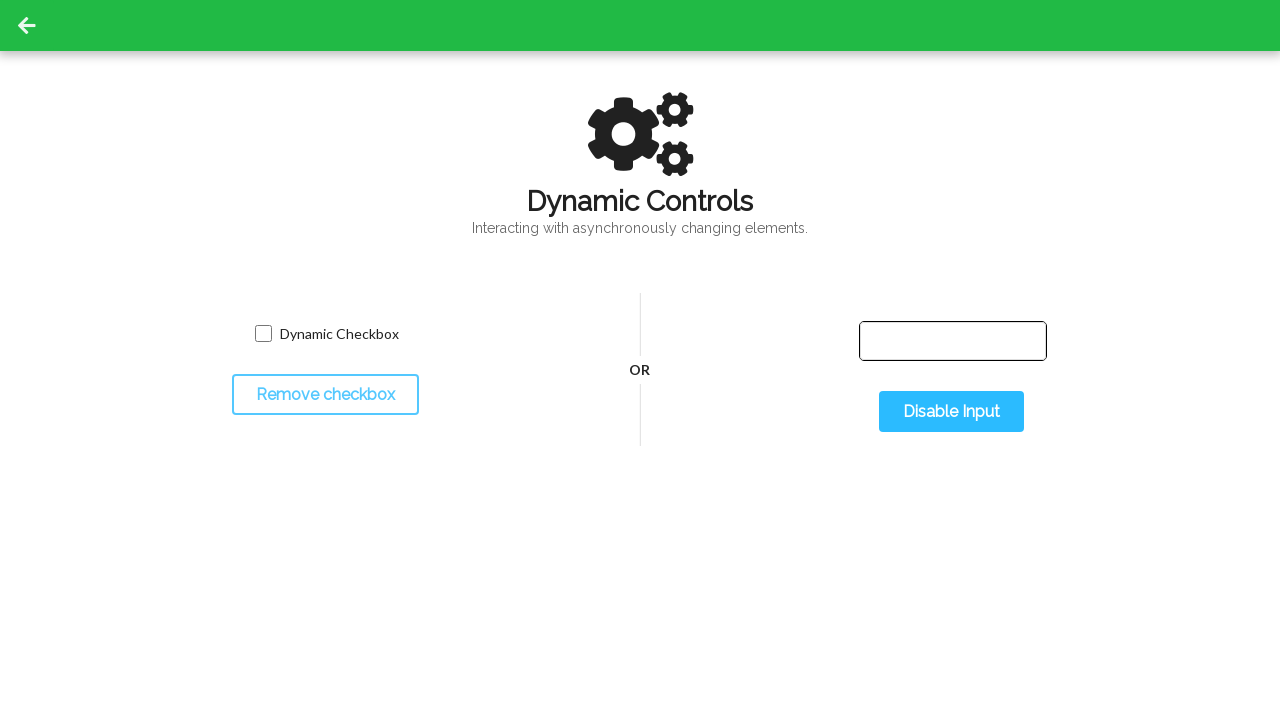

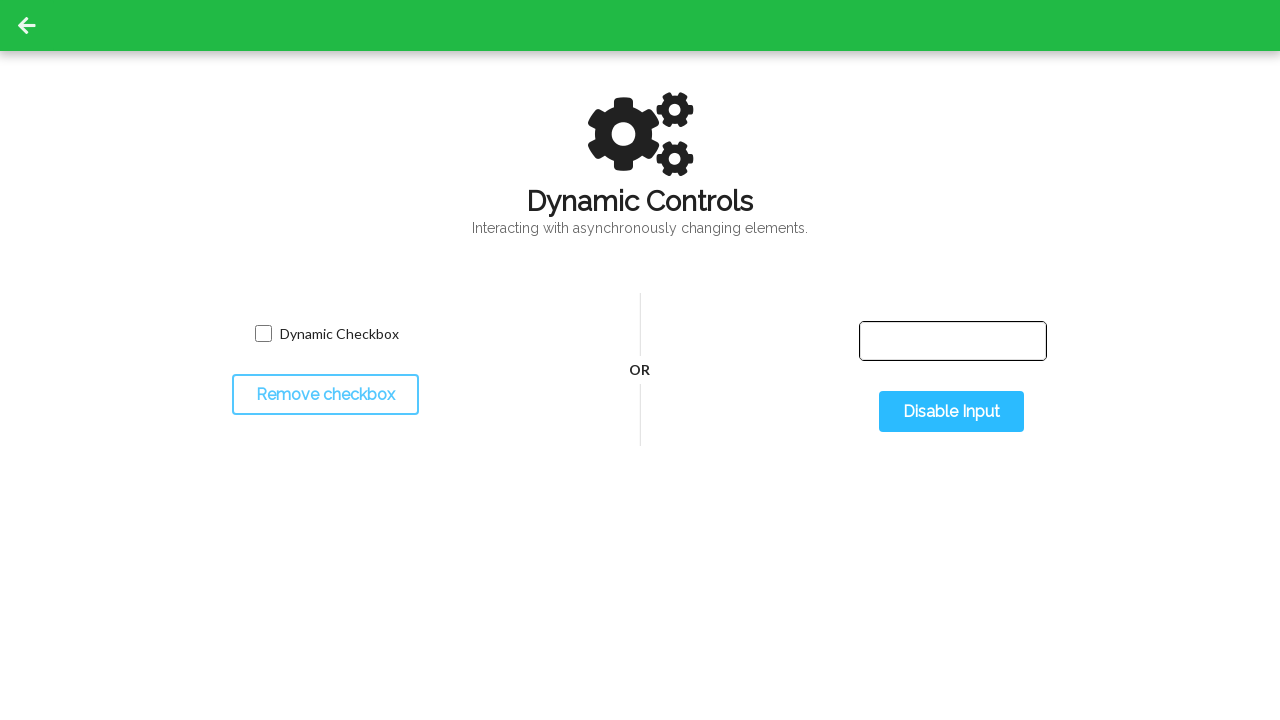